Navigates to the DemoBlaze e-commerce demo website homepage to verify the page loads correctly.

Starting URL: https://www.demoblaze.com/index.html

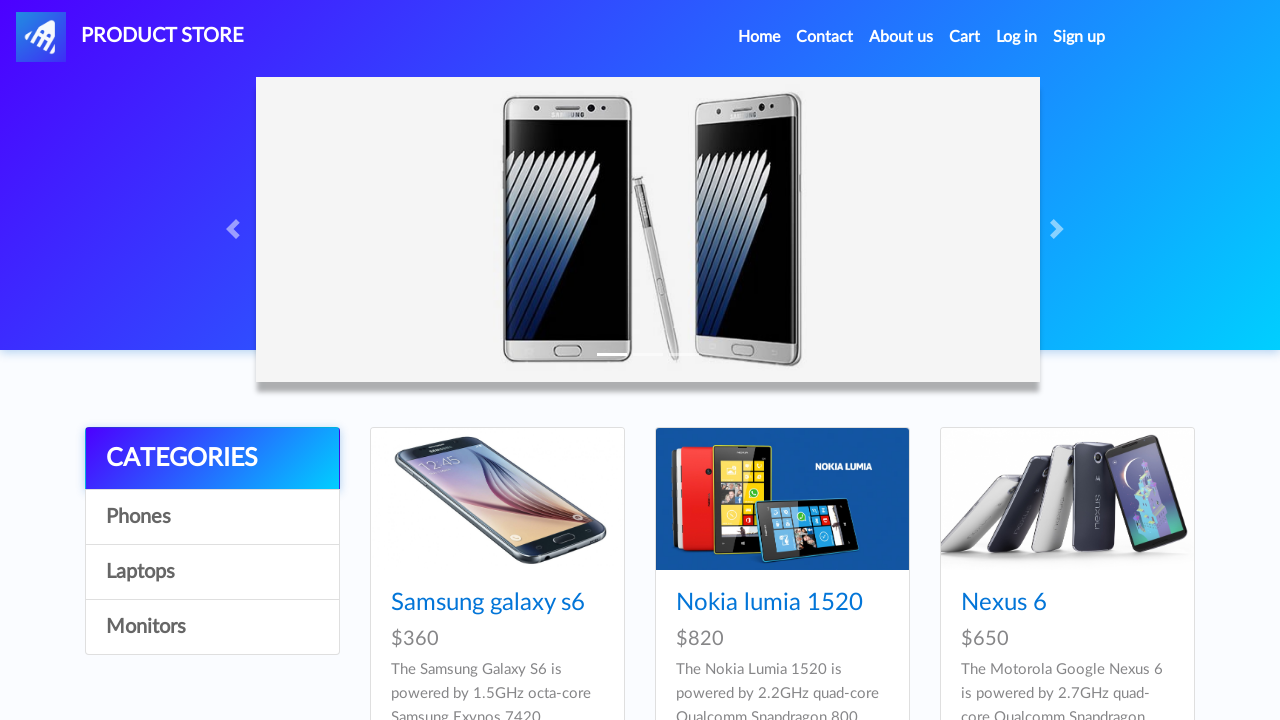

DemoBlaze homepage loaded (DOM content ready)
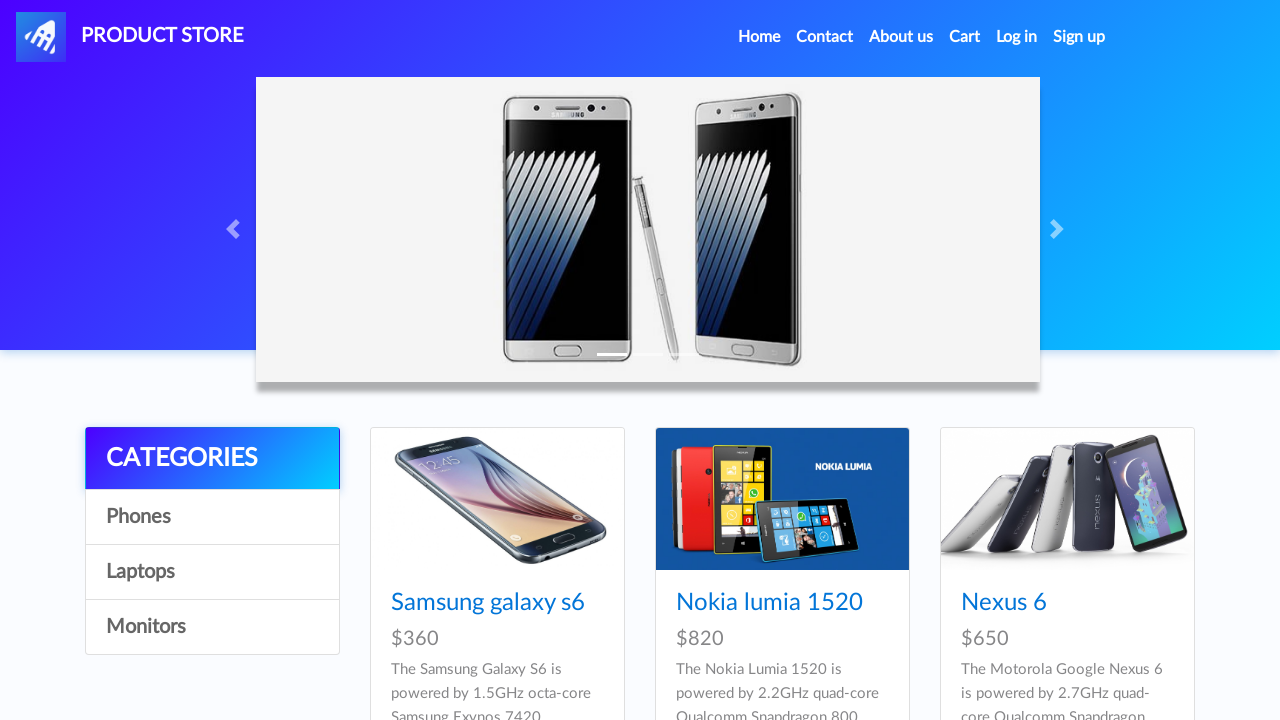

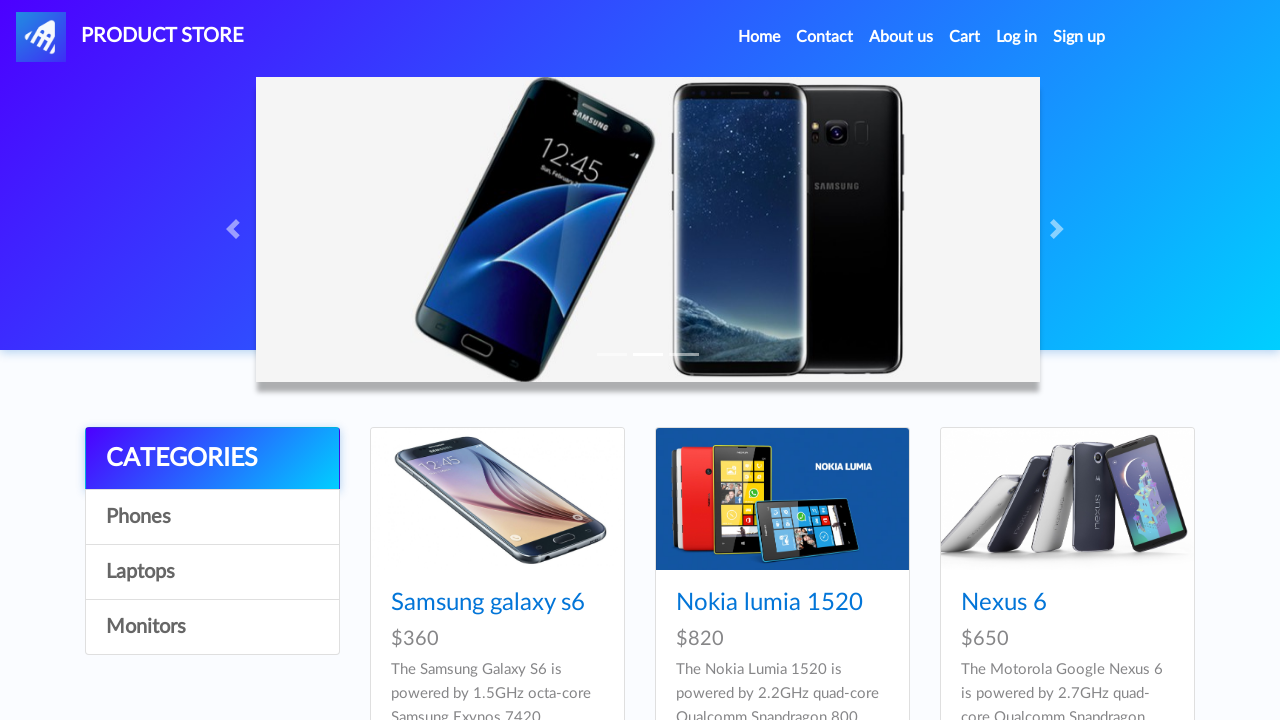